Tests the practice form by selecting gender radio button and hobby checkboxes (Reading and Sports), then verifies if the Sports checkbox is selected

Starting URL: https://demoqa.com/automation-practice-form

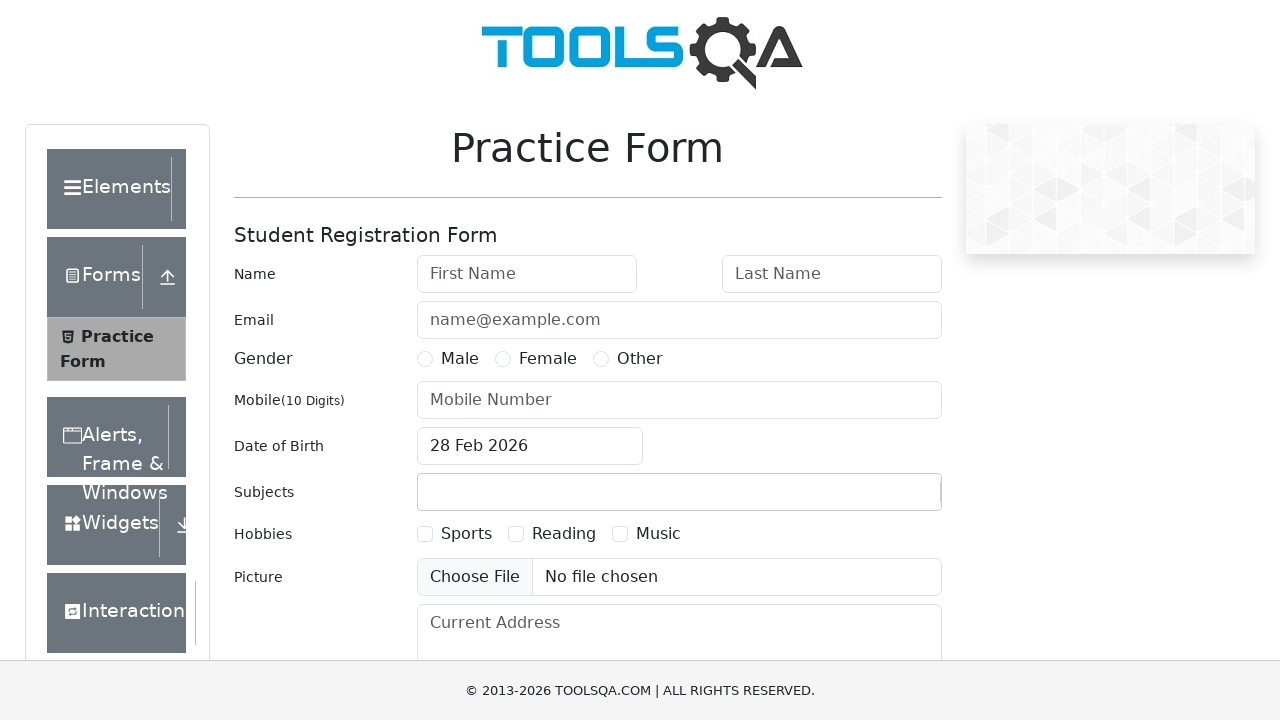

Clicked on Female gender radio button at (548, 359) on #genterWrapper > div.col-md-9.col-sm-12 > div:nth-child(2) > label
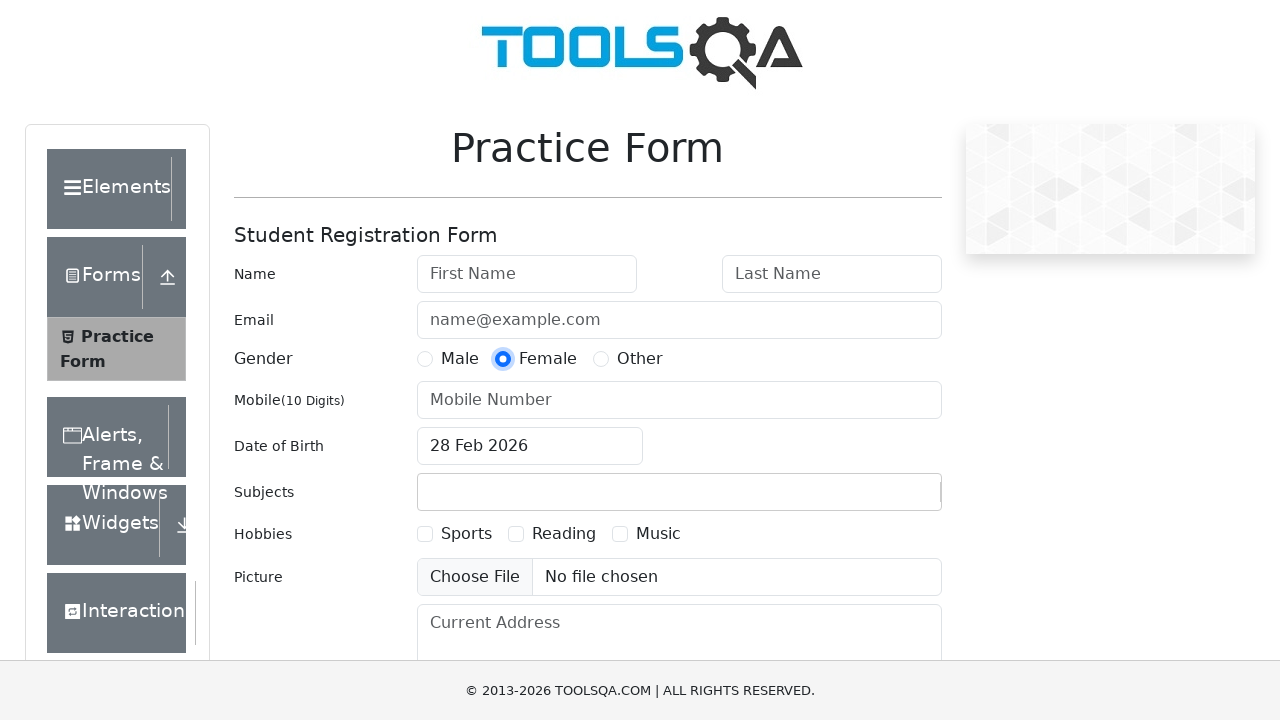

Clicked on Reading hobby checkbox at (564, 534) on #hobbiesWrapper > div.col-md-9.col-sm-12 > div:nth-child(2) > label
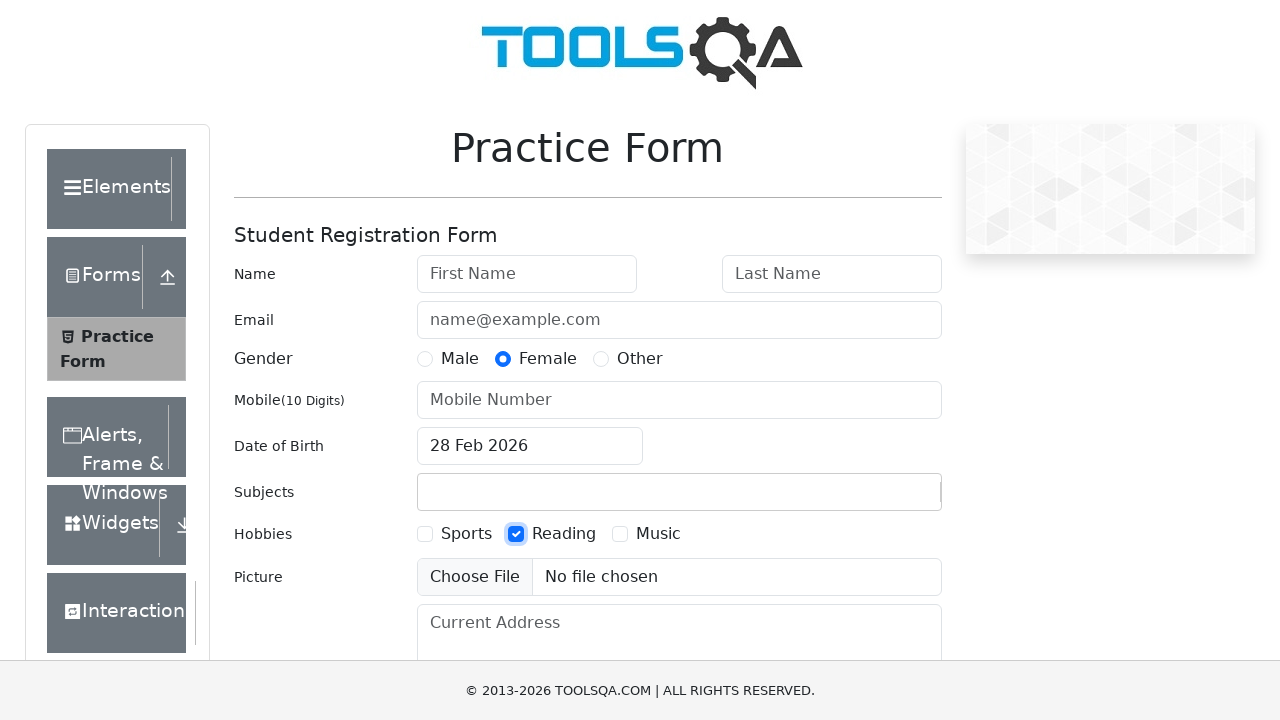

Clicked on Sports hobby checkbox at (466, 534) on #hobbiesWrapper > div.col-md-9.col-sm-12 > div:nth-child(1) > label
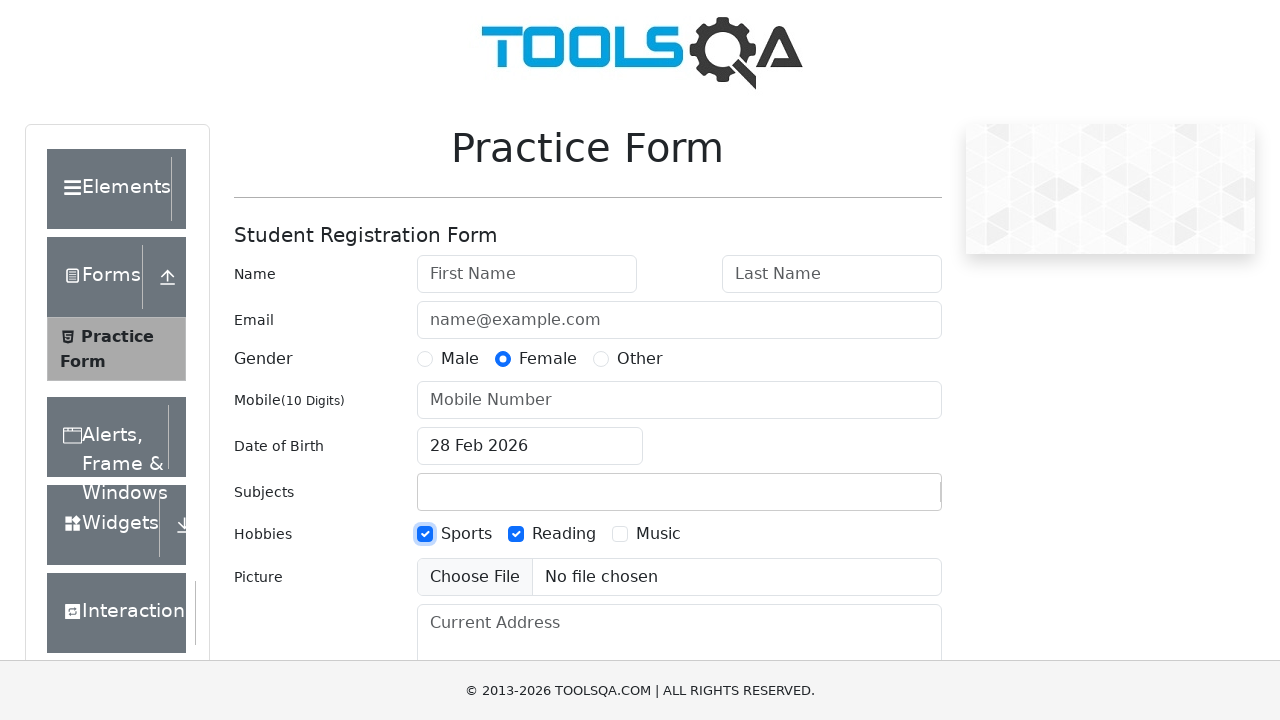

Located Sports checkbox element
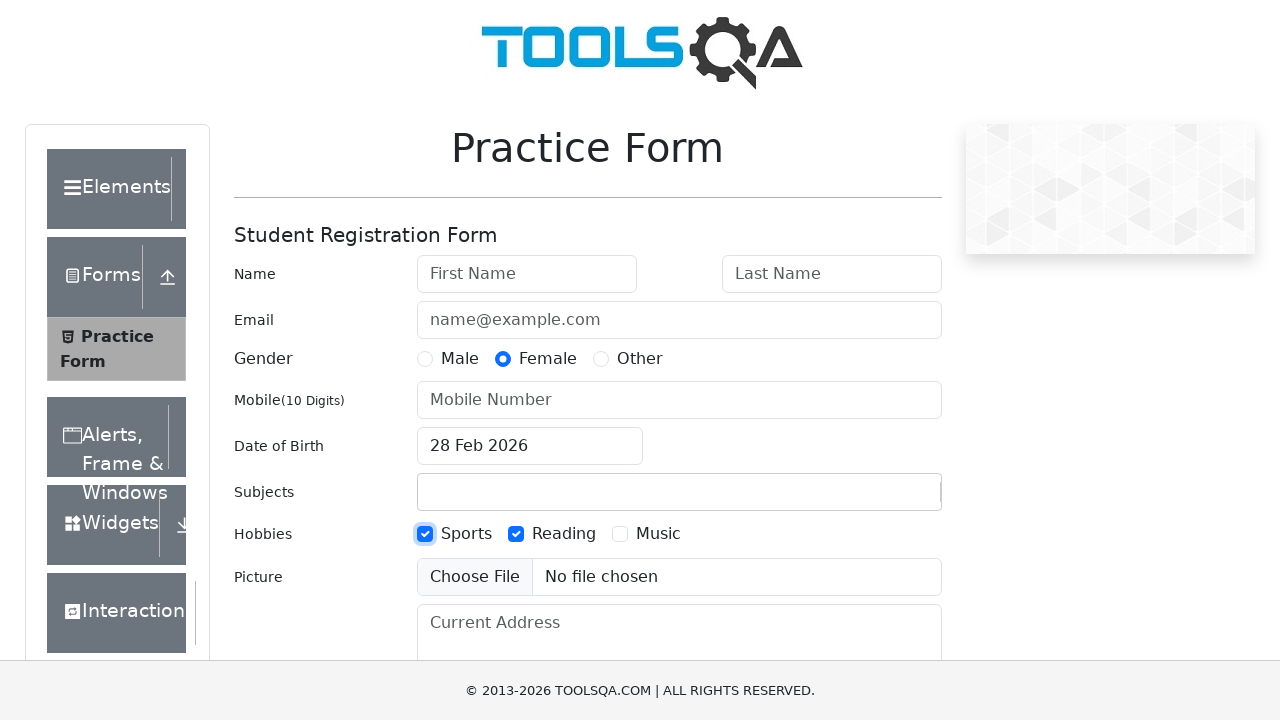

Verified that Sports checkbox is selected
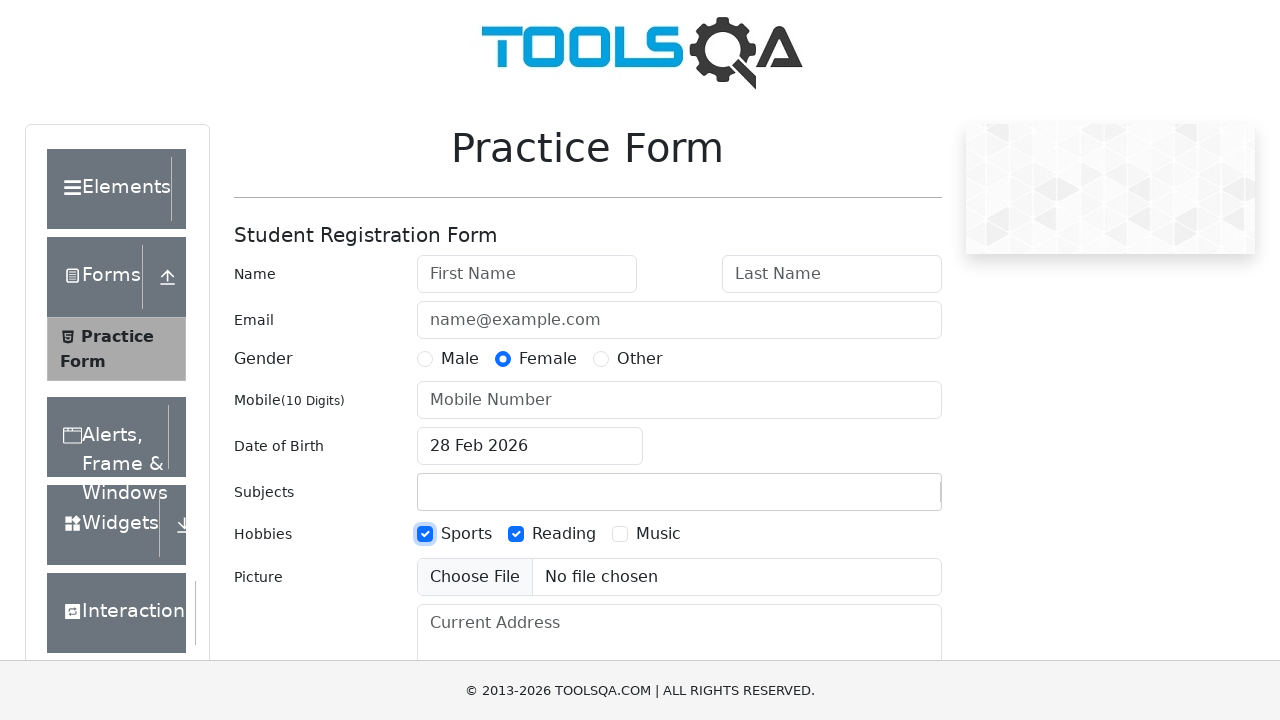

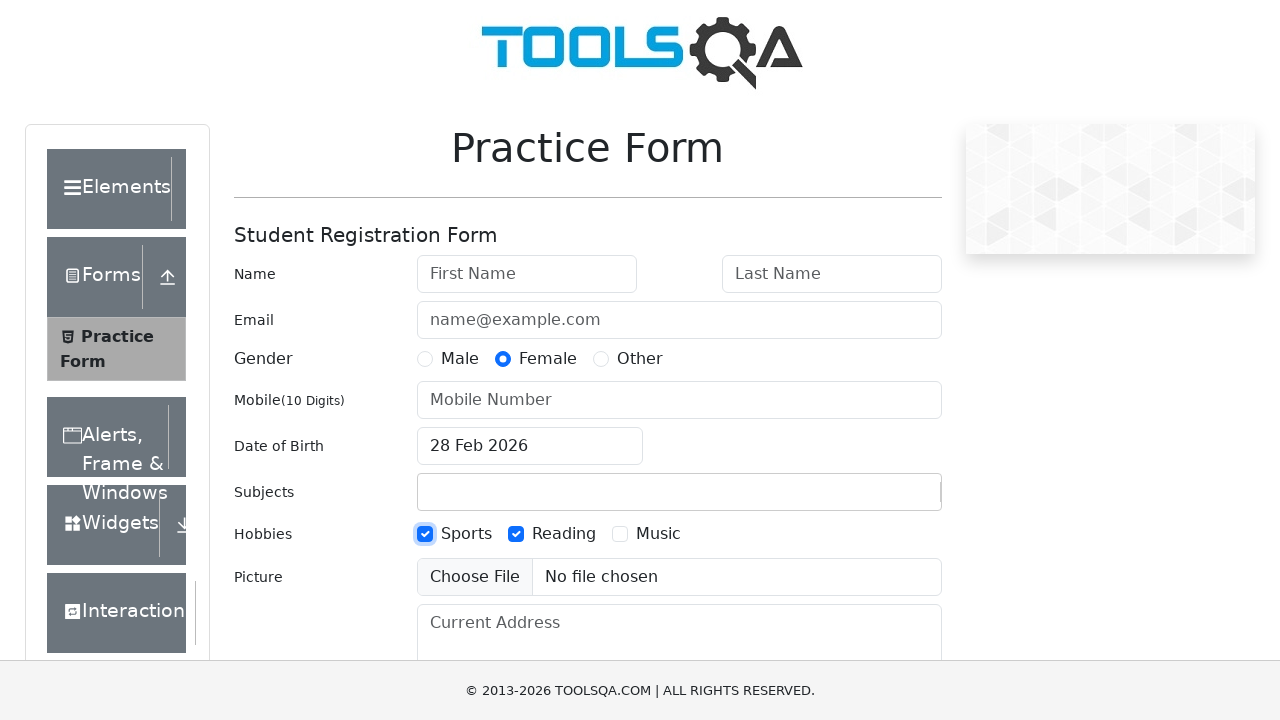